Tests the complete e-commerce checkout flow on demoblaze.com by selecting a Samsung Galaxy S6, adding it to cart, and completing the purchase order form with name, address, city, and payment information.

Starting URL: https://www.demoblaze.com/

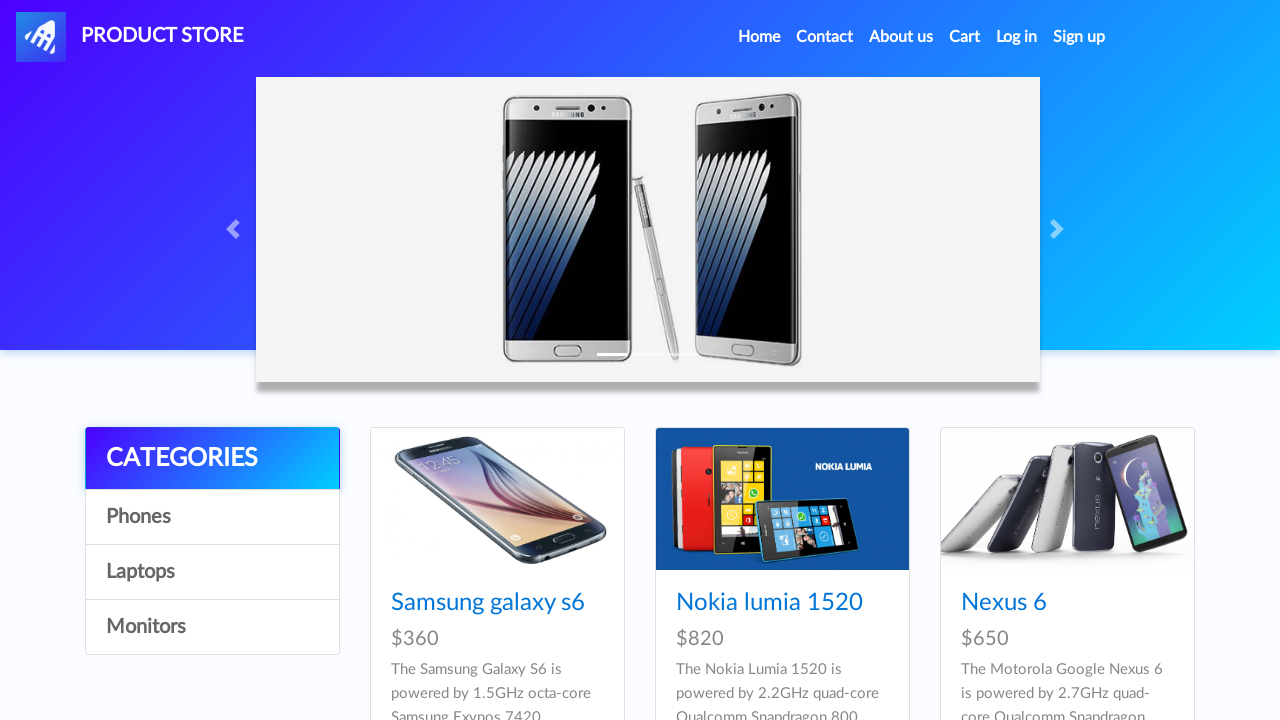

Clicked on Samsung Galaxy S6 product at (488, 603) on text=Samsung galaxy s6
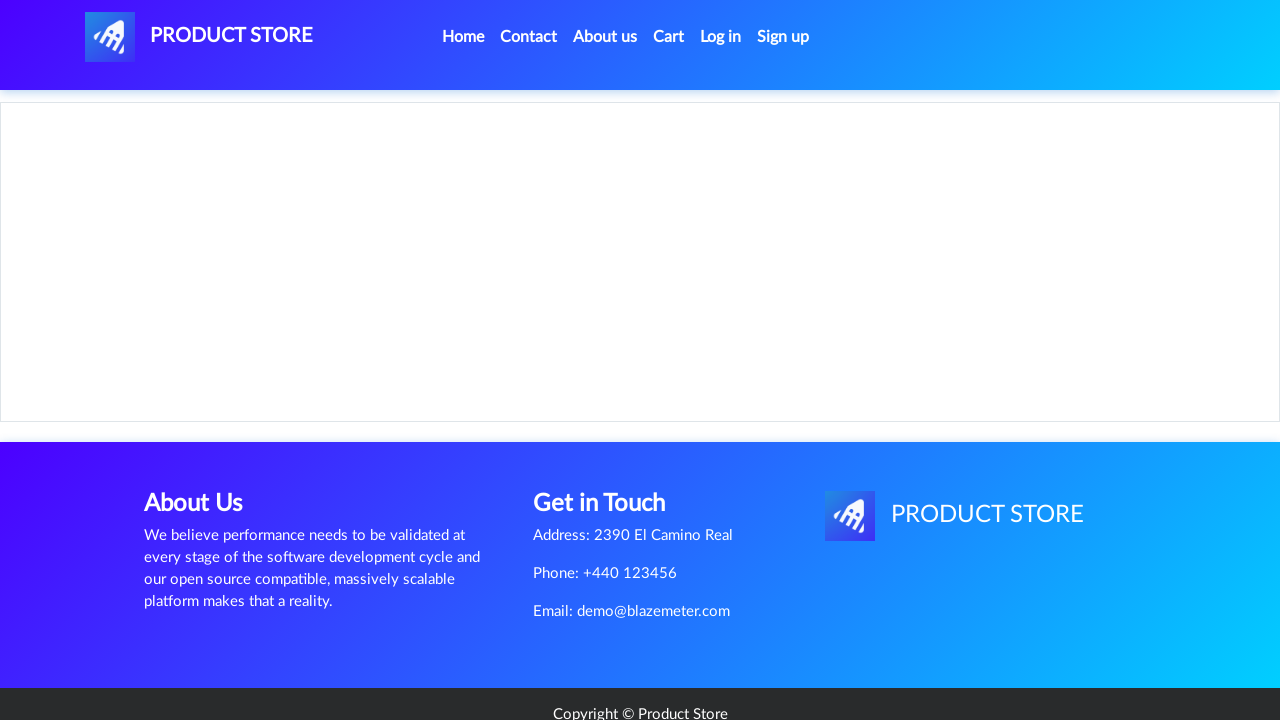

Product page loaded and 'Add to cart' button appeared
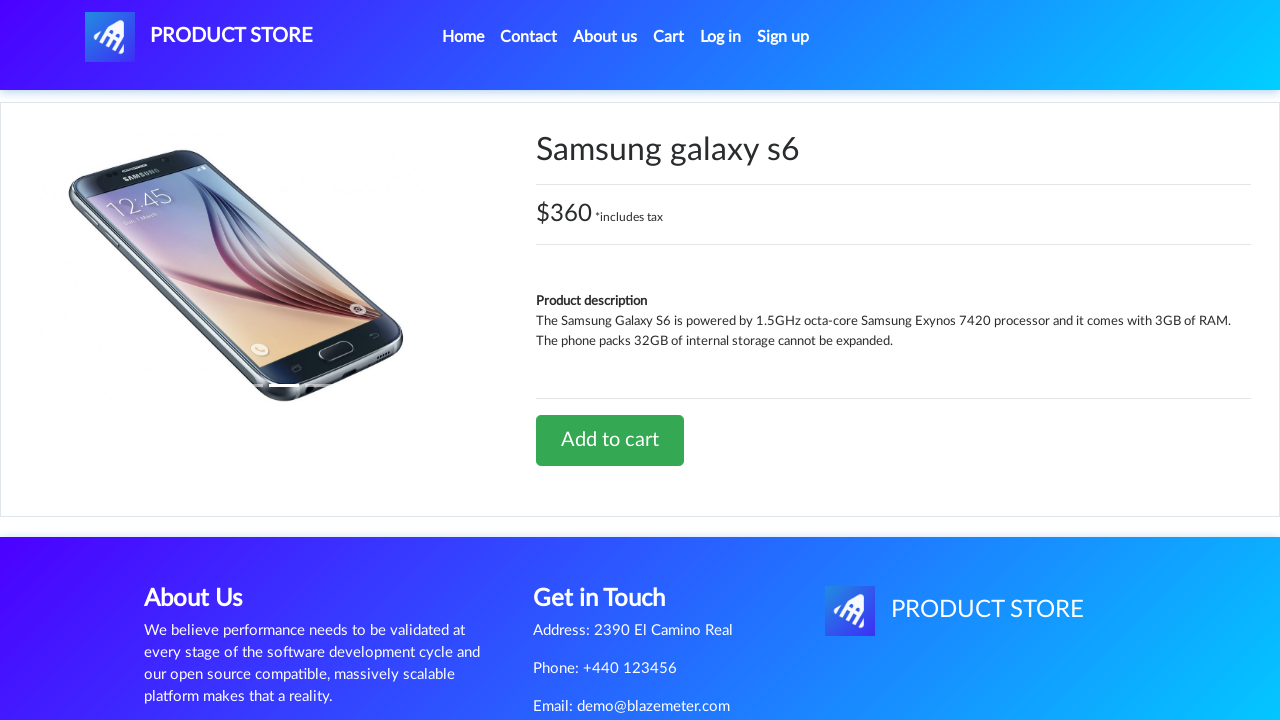

Clicked 'Add to cart' button at (610, 440) on text=Add to cart
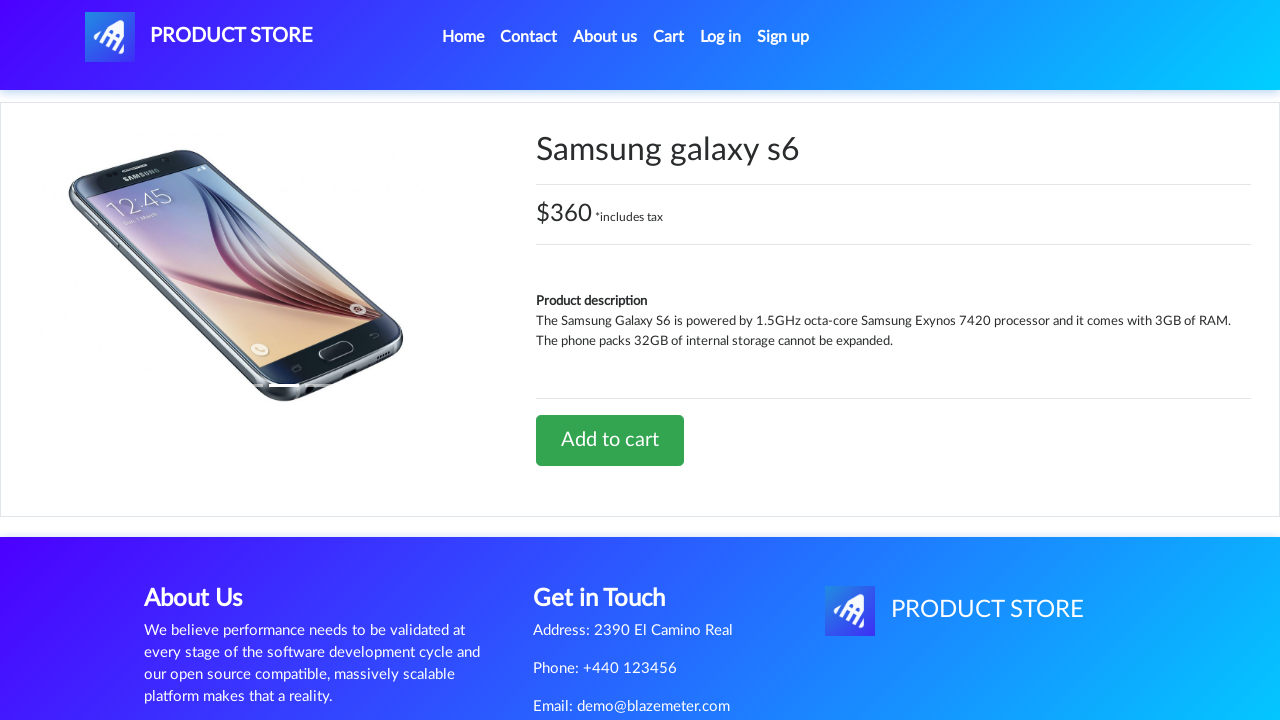

Set up dialog handler to accept alerts
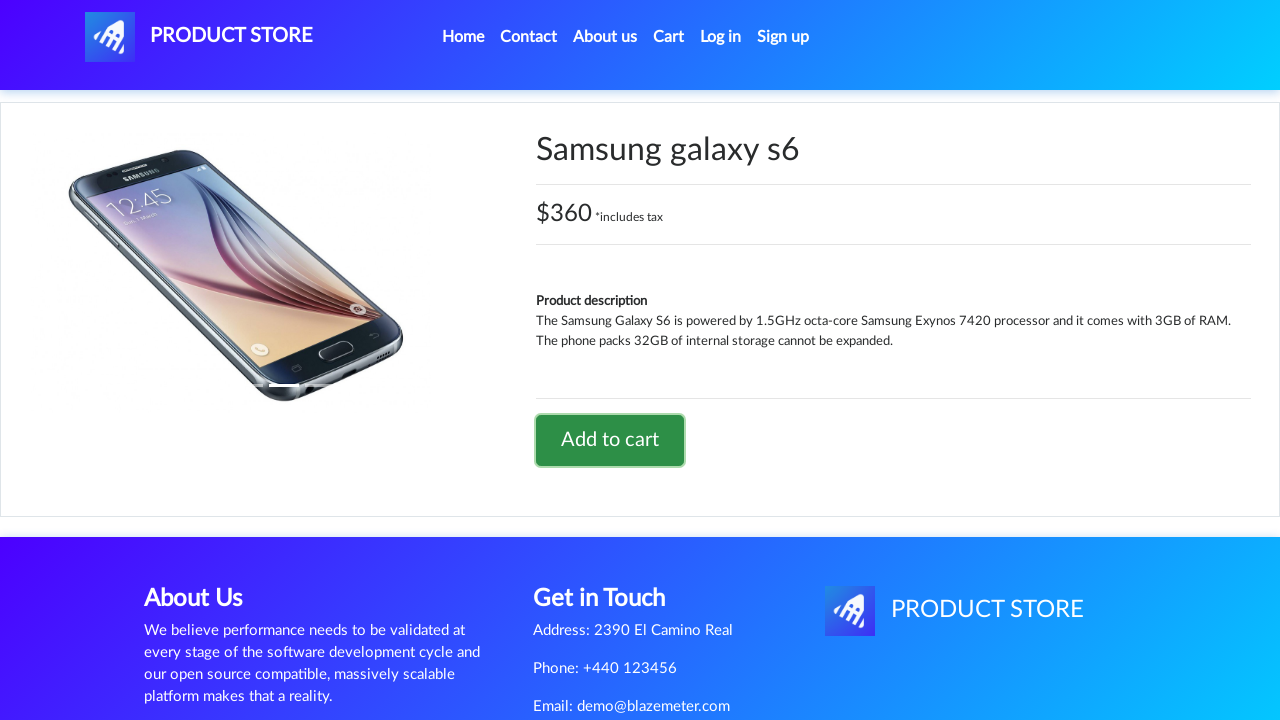

Waited for alert confirmation
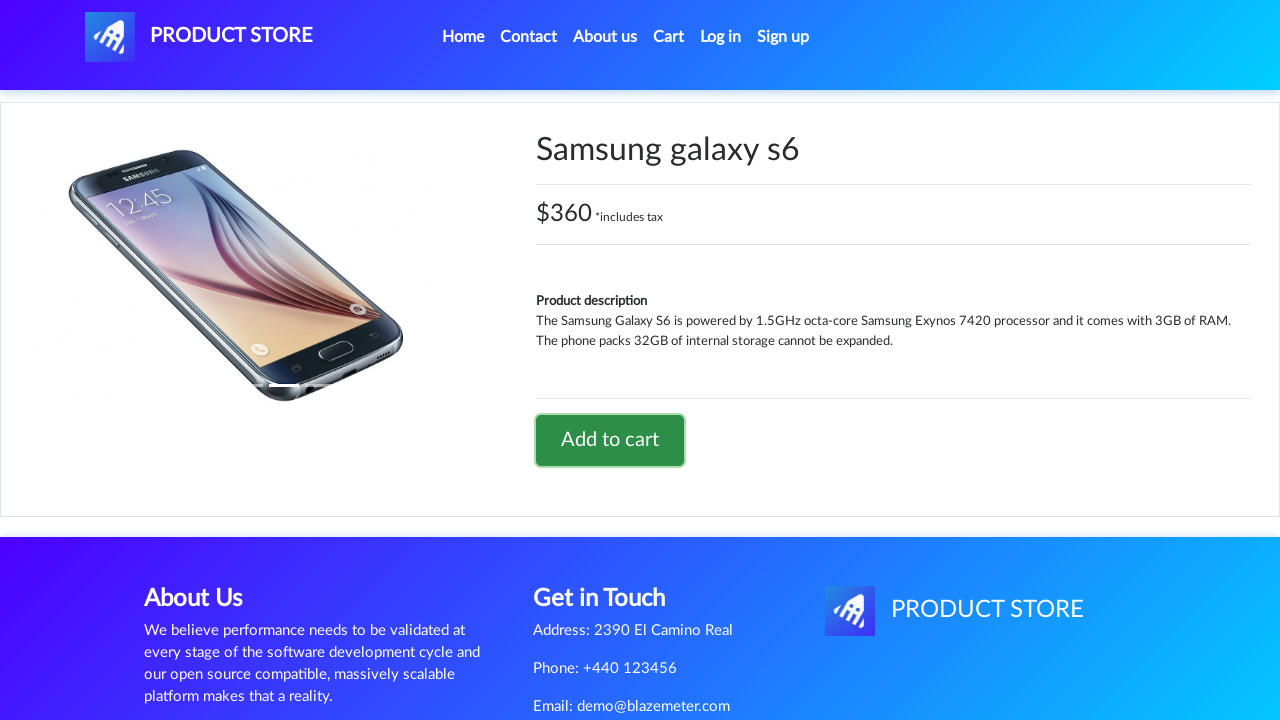

Clicked on Cart link at (669, 37) on #cartur
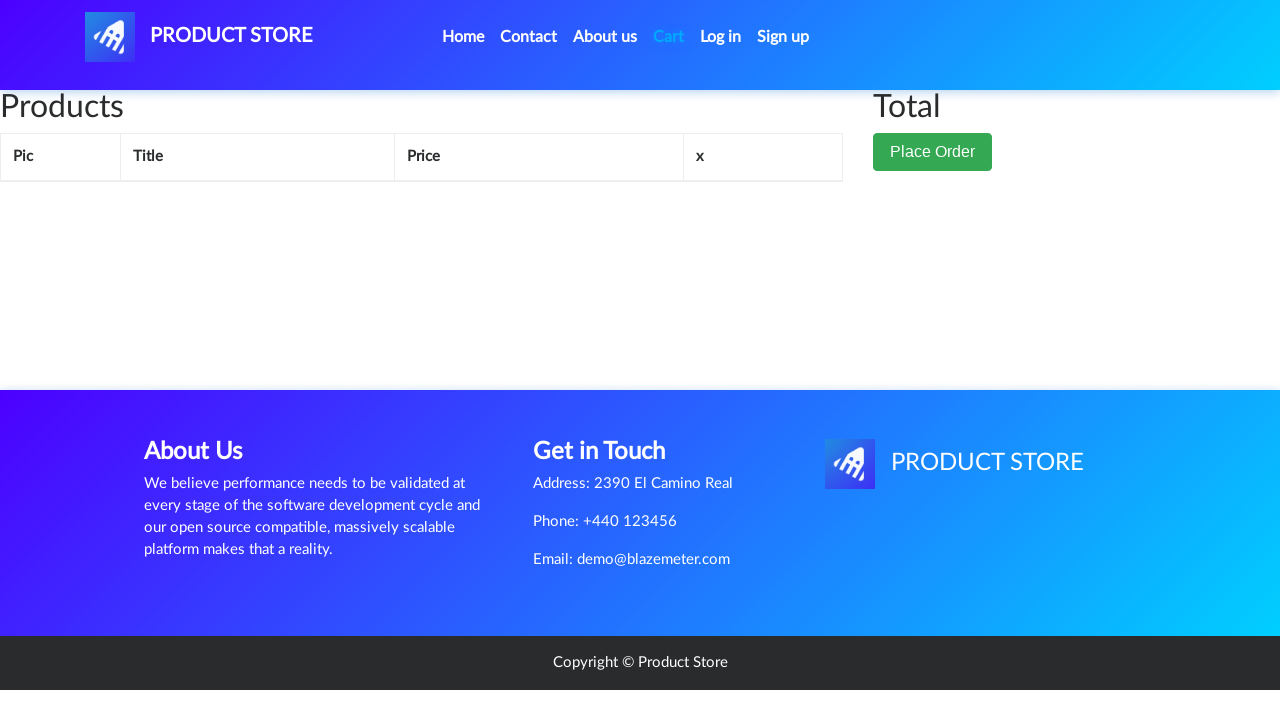

Cart page loaded with 'Place Order' button visible
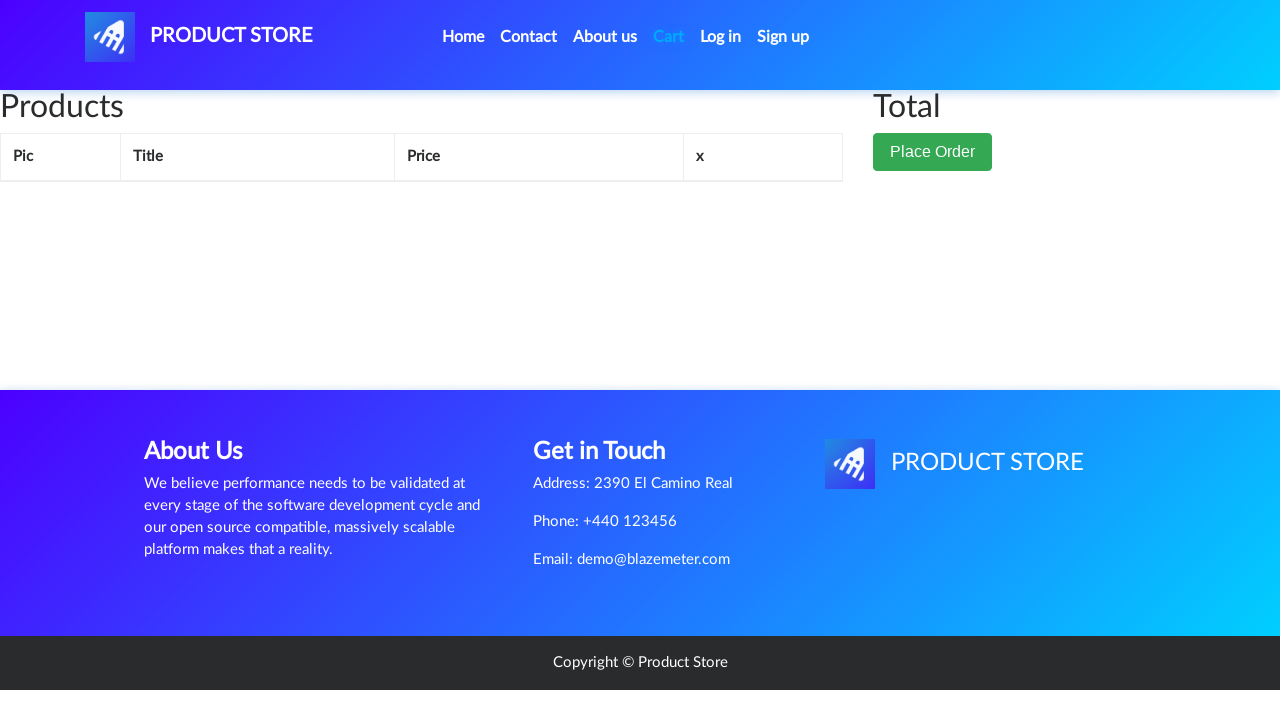

Clicked 'Place Order' button at (933, 191) on .btn-success
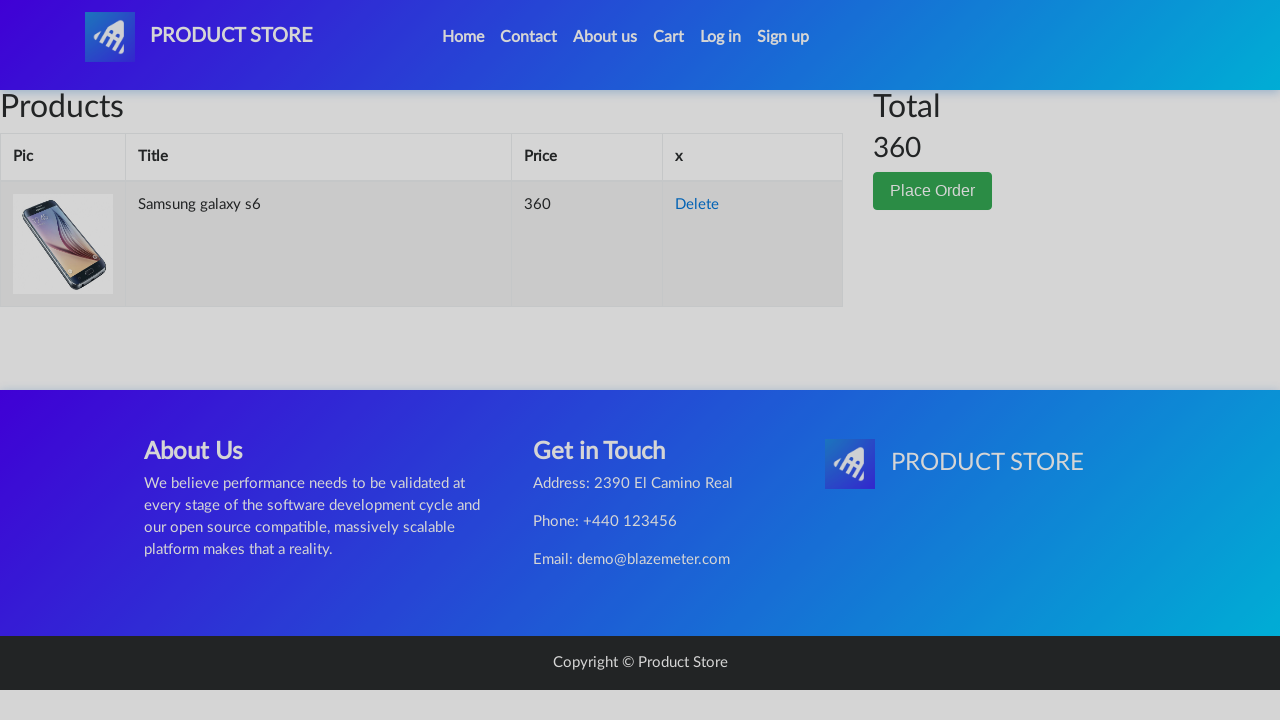

Order modal appeared
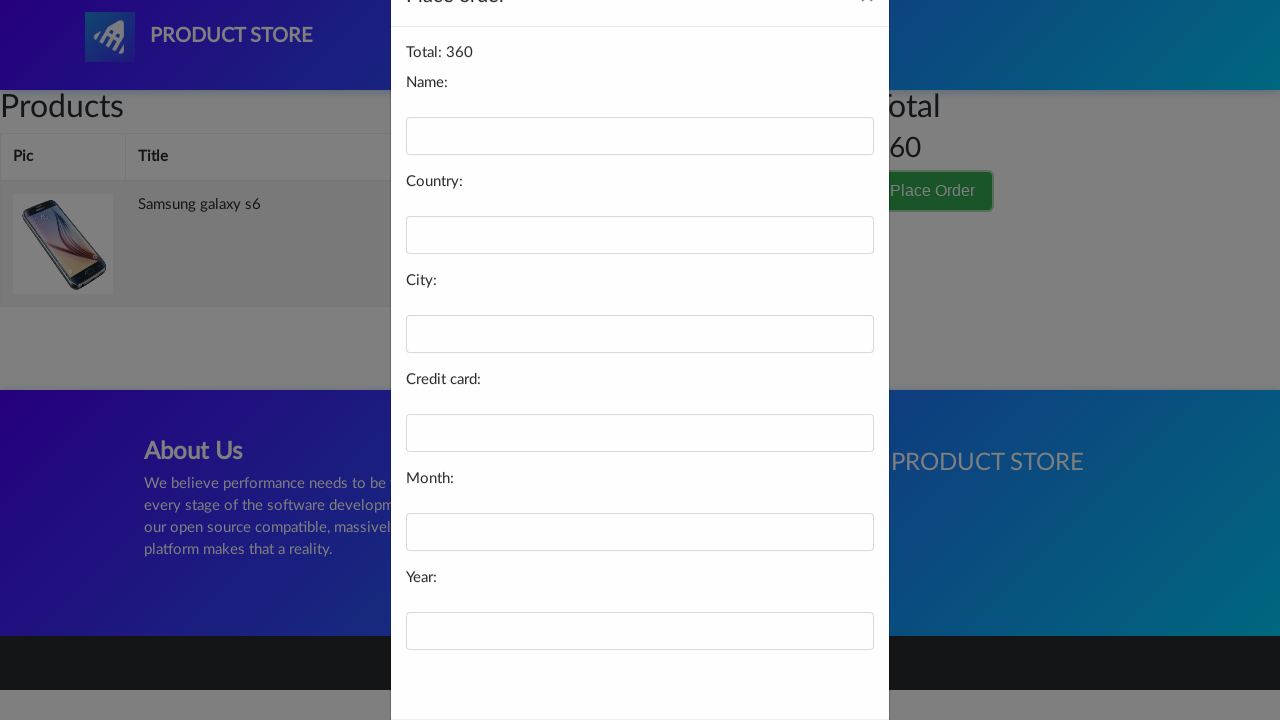

Clicked on name field at (640, 201) on #name
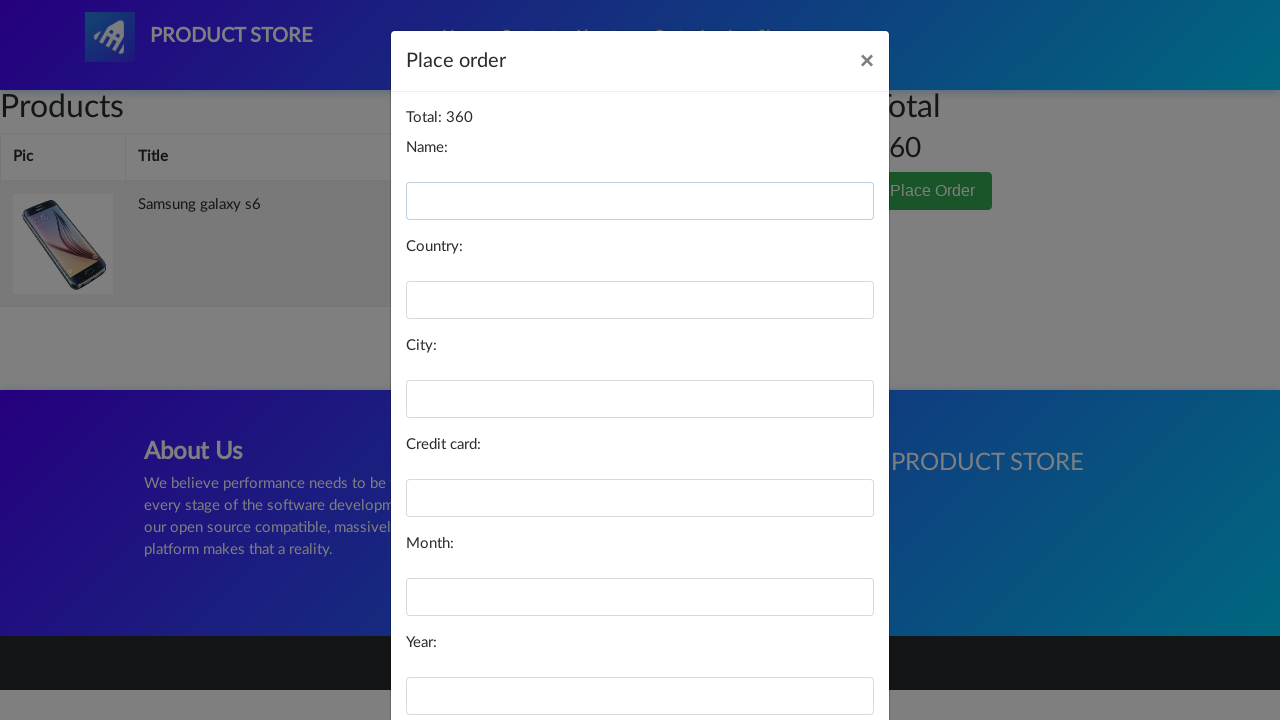

Filled name field with 'this is a name' on #name
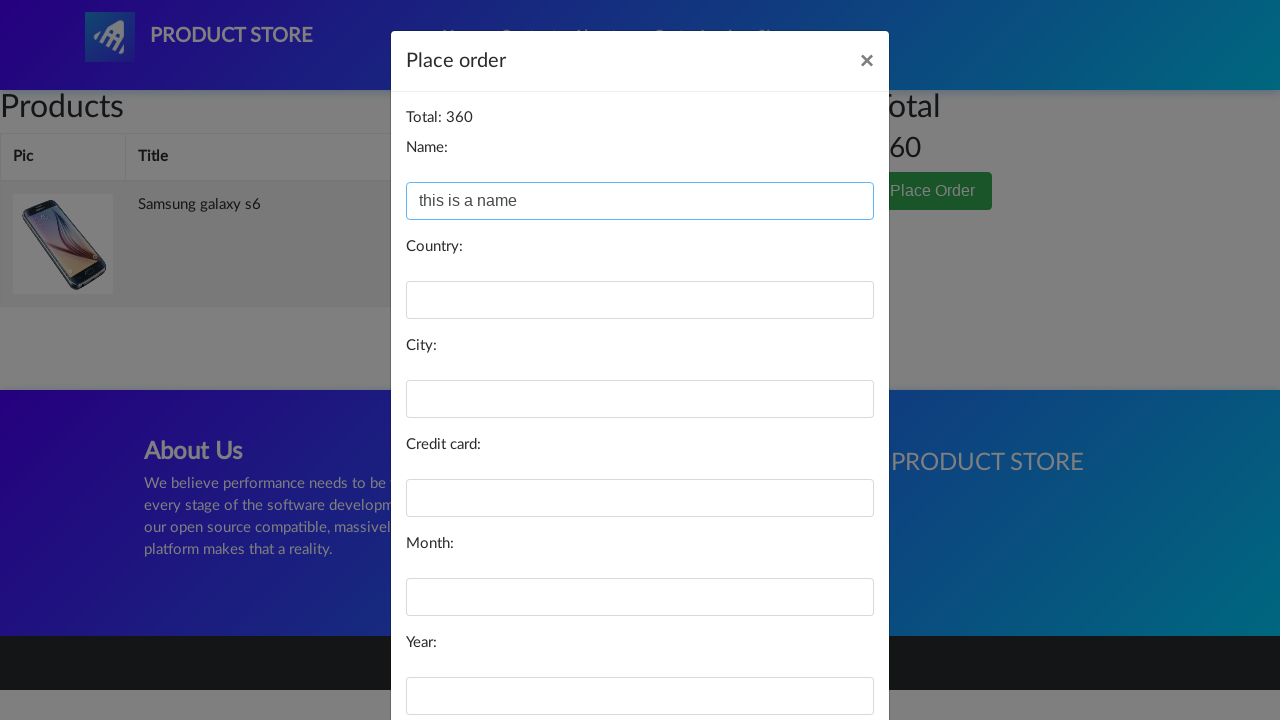

Filled country field with 'this is an address' on #country
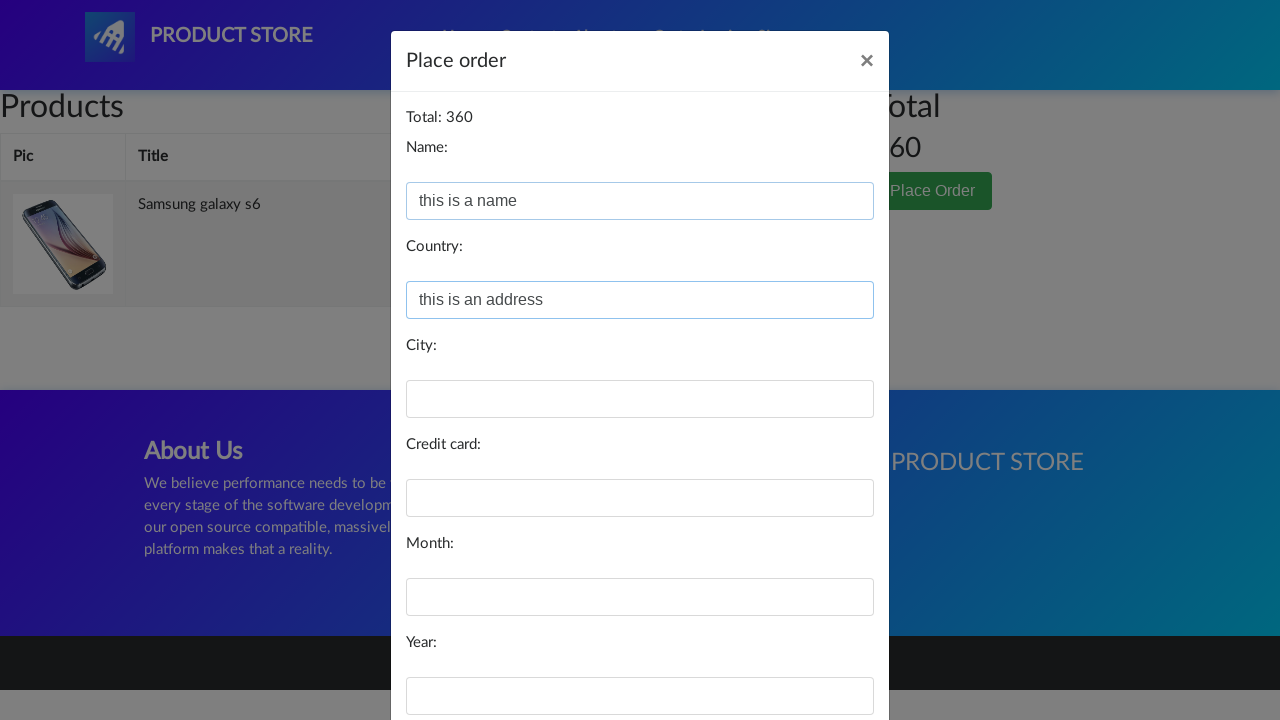

Filled city field with 'this is a city' on #city
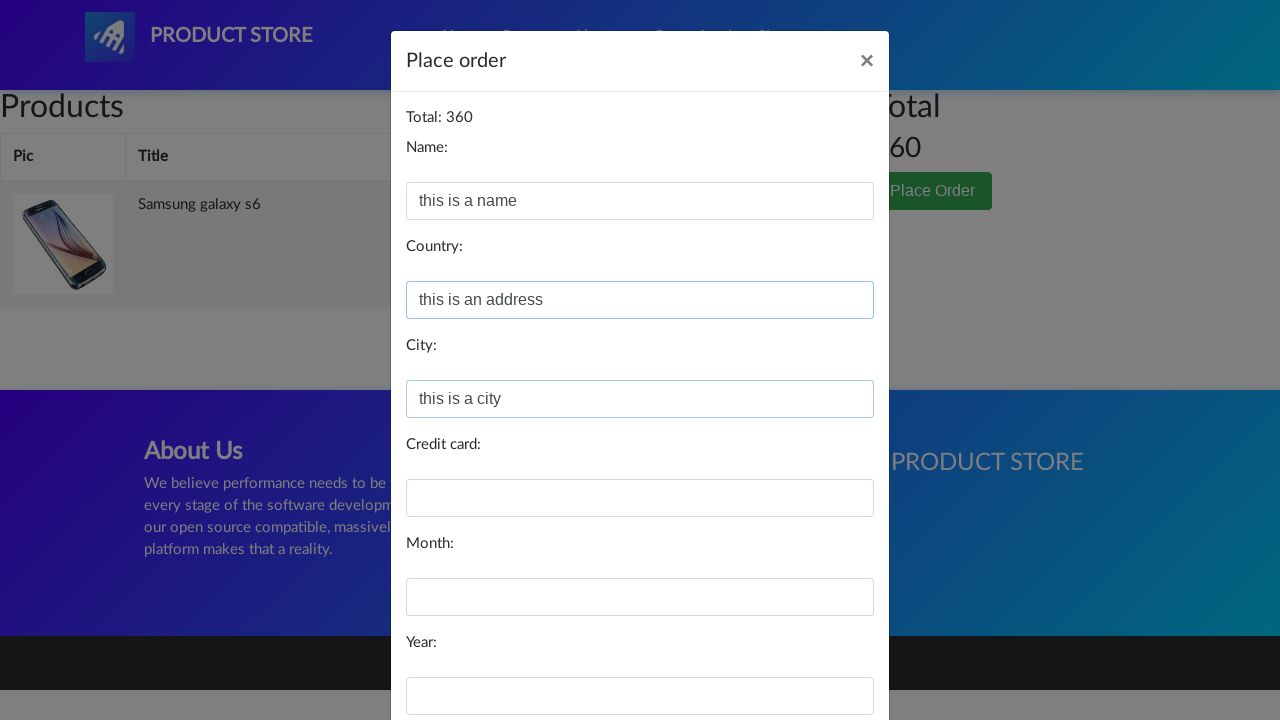

Filled card field with 'this is a name' on #card
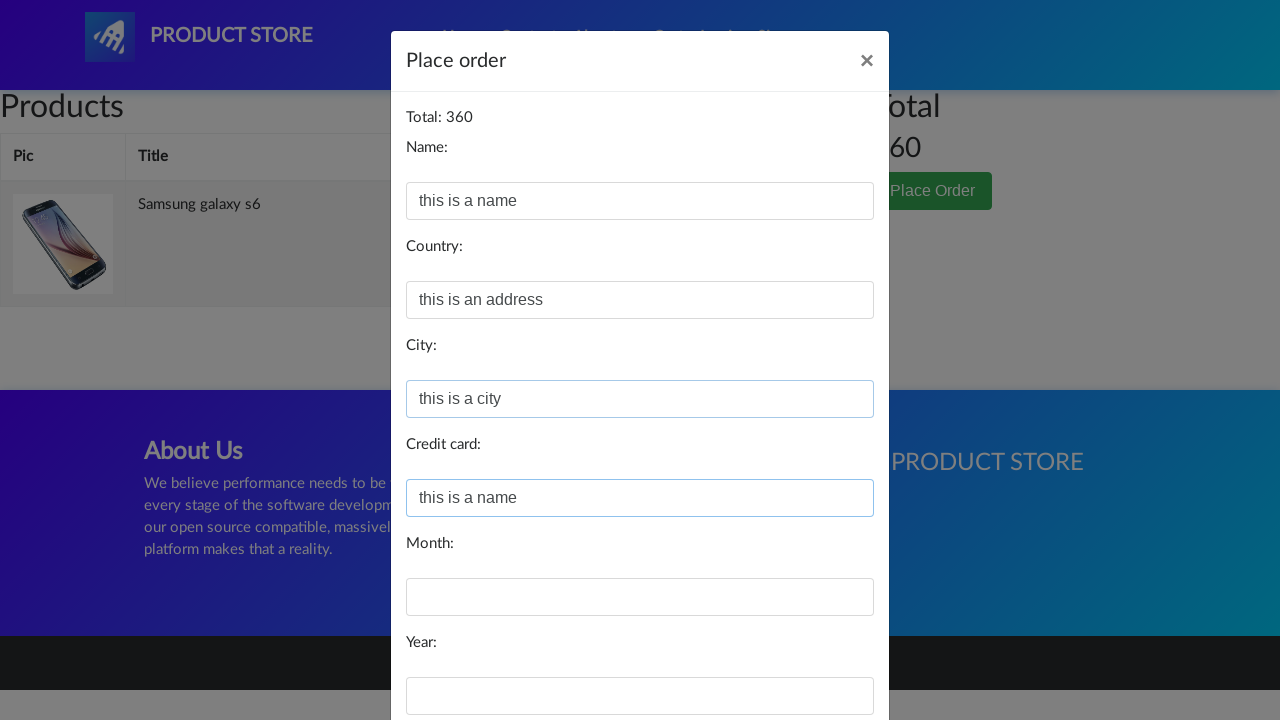

Filled month field with '8' on #month
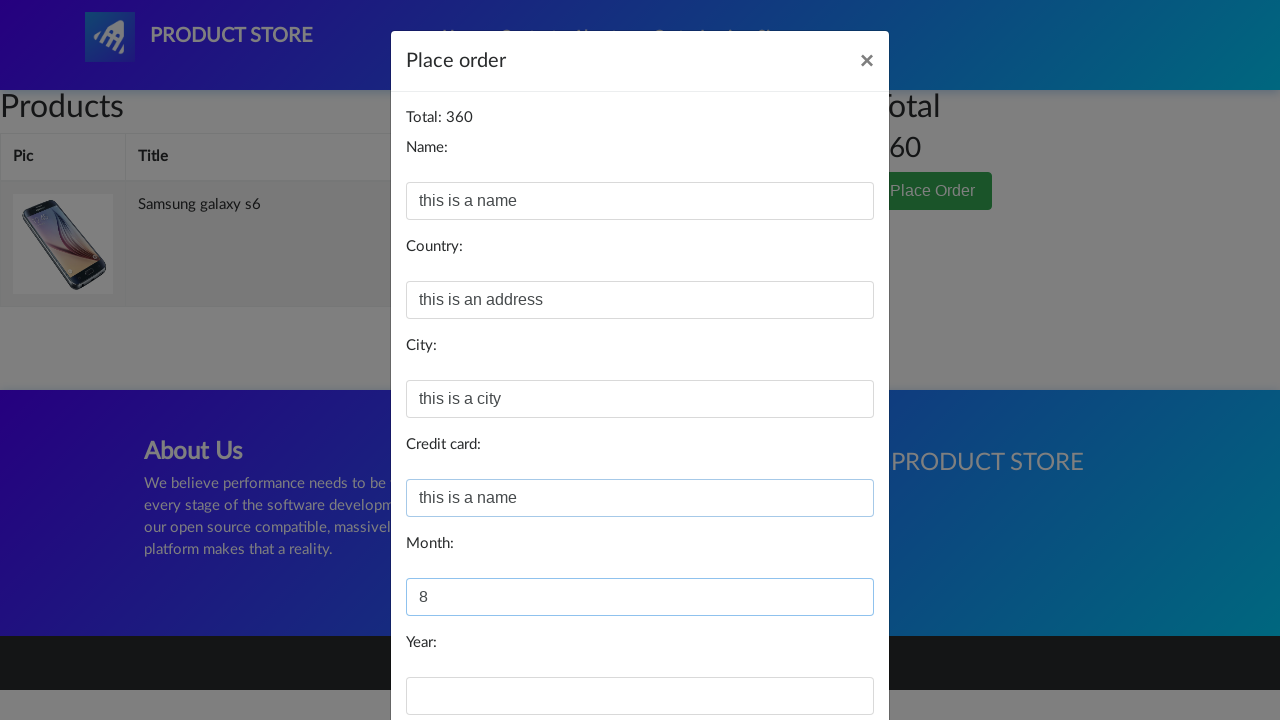

Filled year field with '2004' on #year
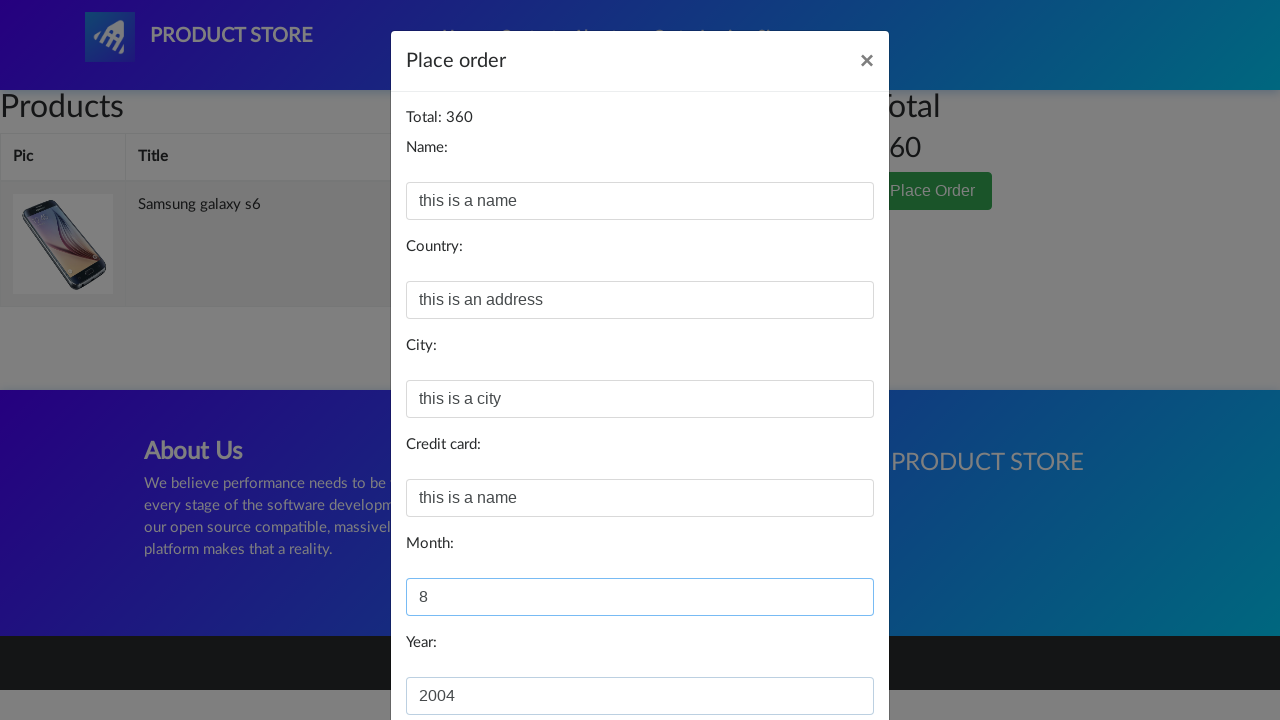

Clicked Purchase button at (823, 655) on #orderModal .btn-primary
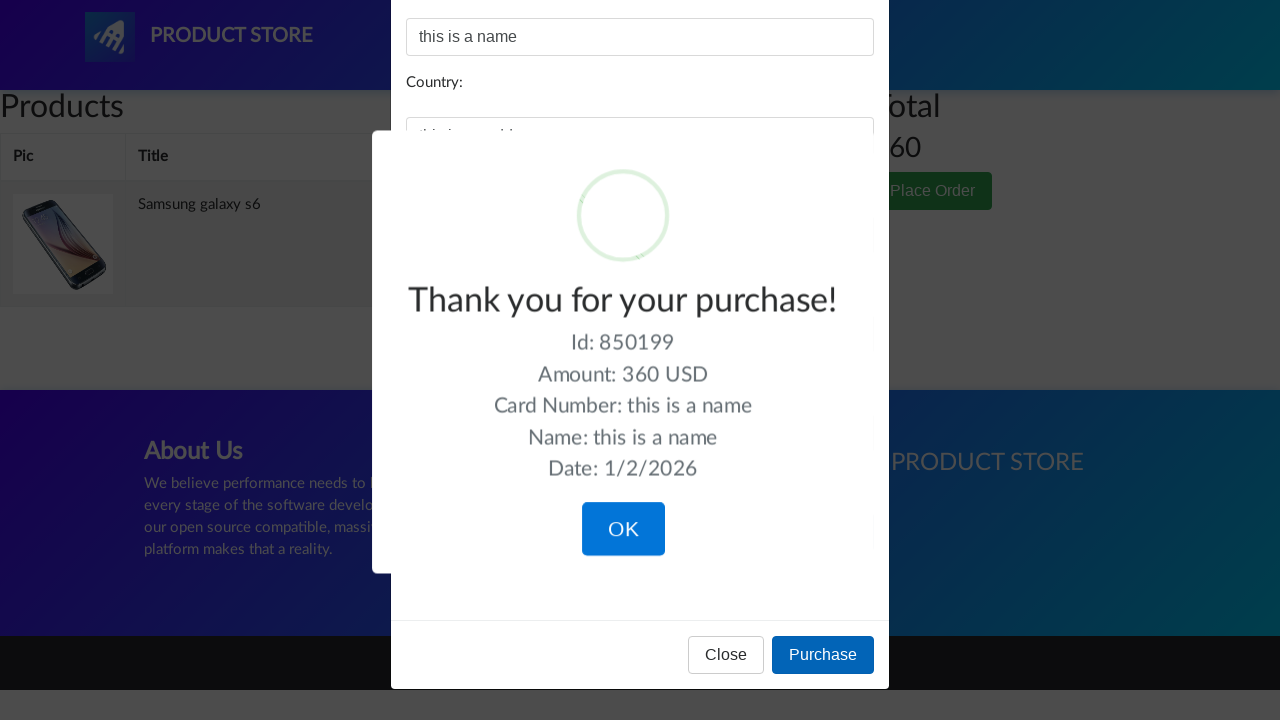

Confirmation message appeared
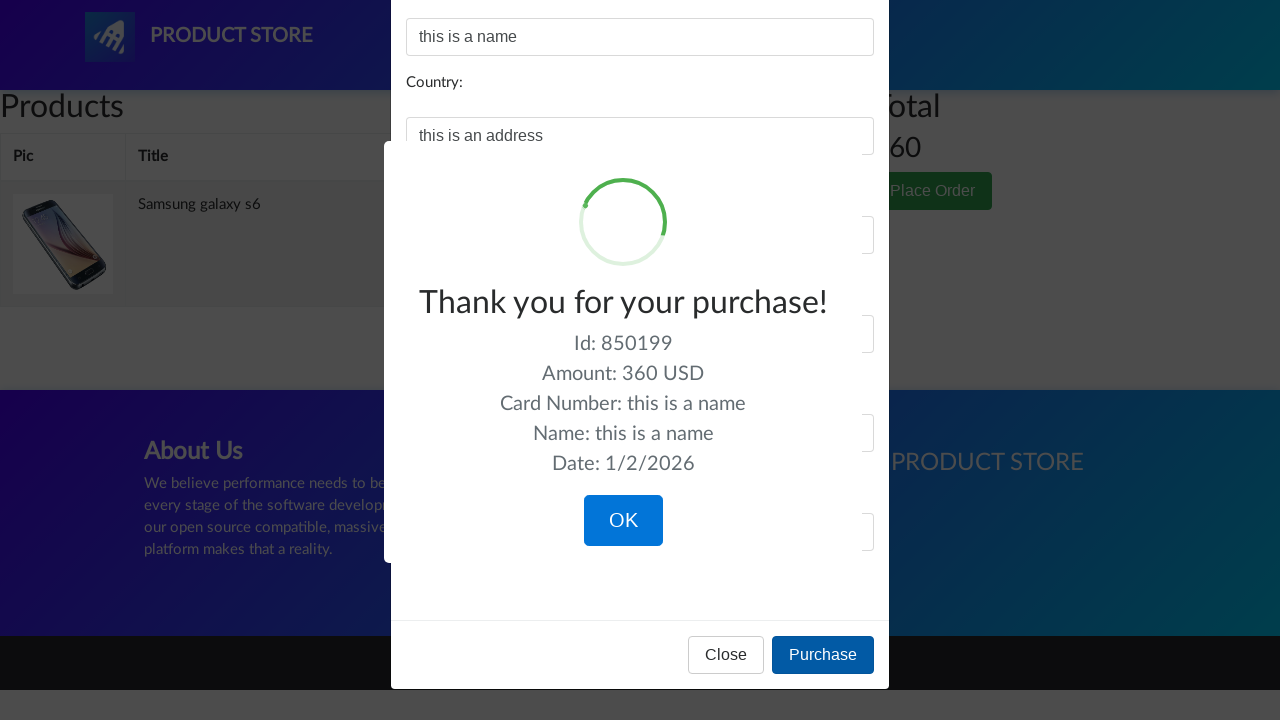

Retrieved confirmation text: 'Thank you for your purchase!'
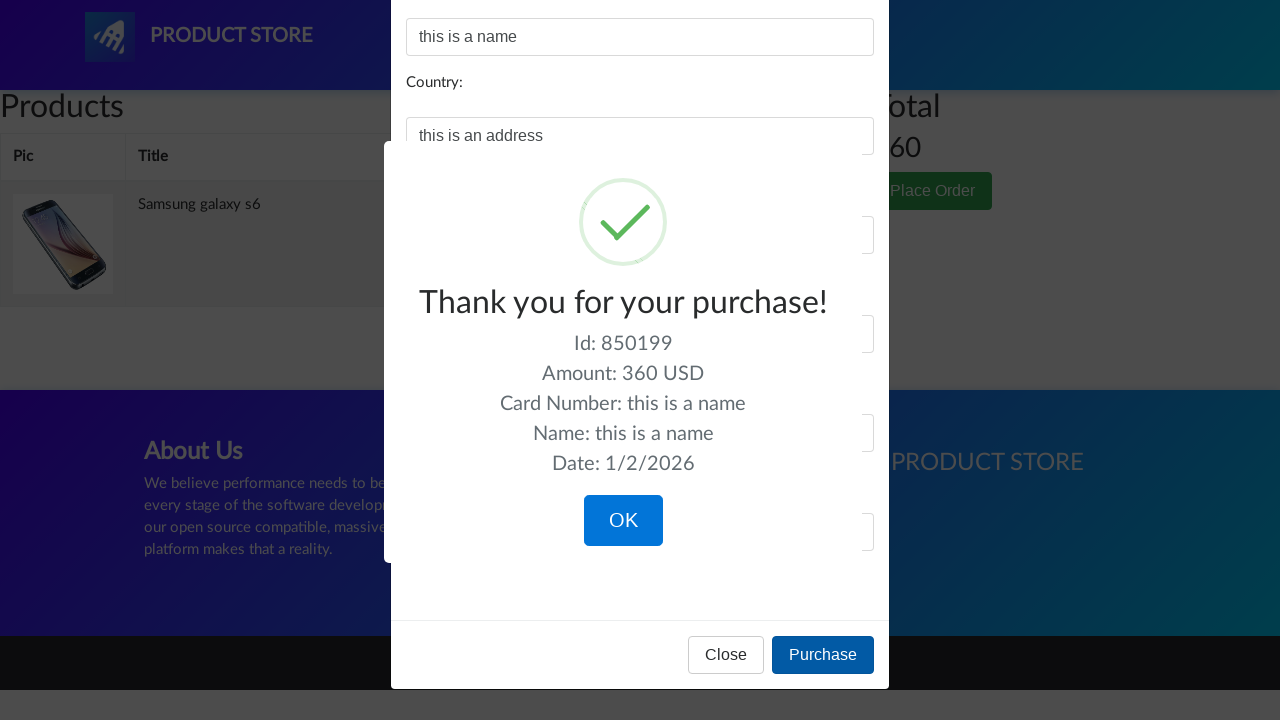

Verified purchase confirmation message
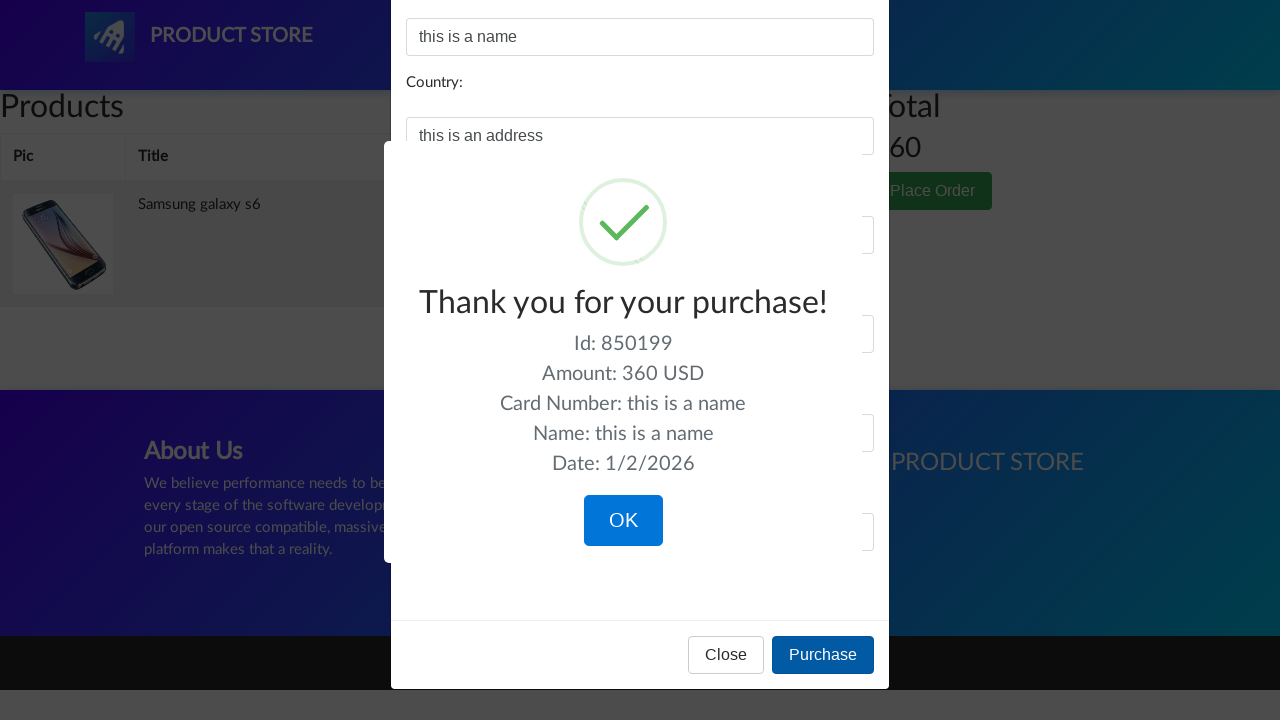

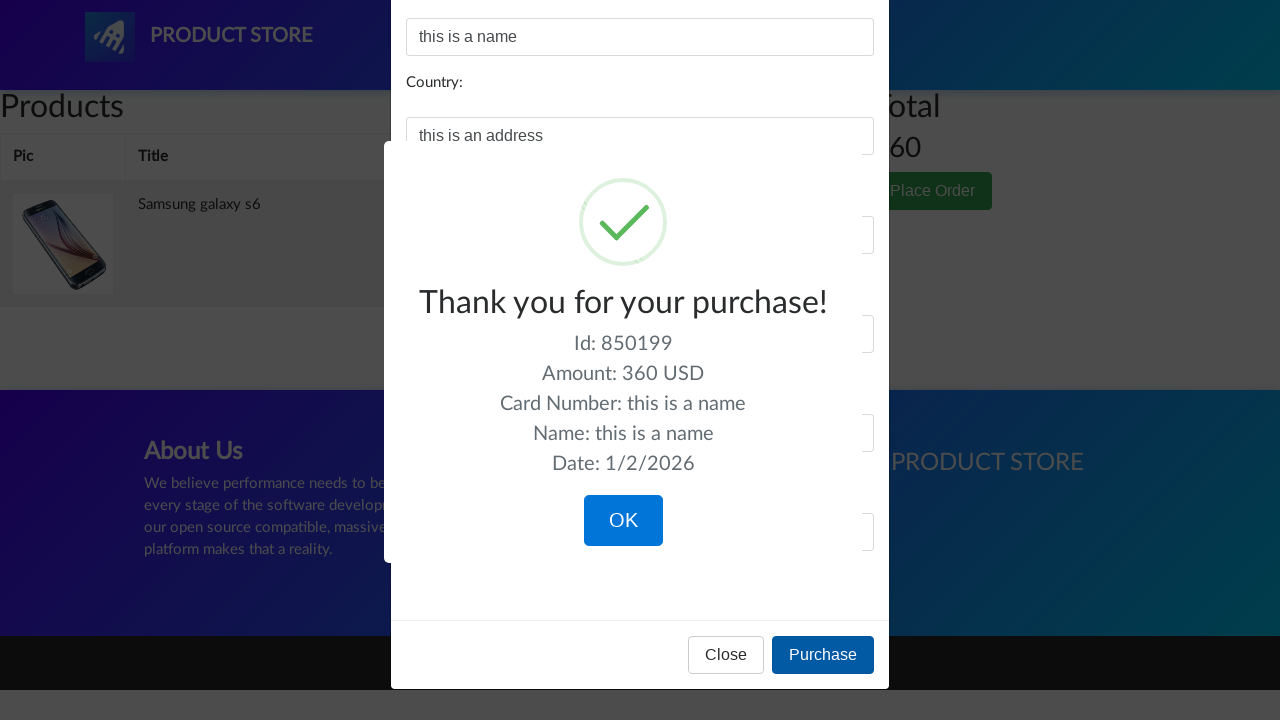